Tests handling of multiple browser windows by clicking a link twice to open multiple windows, then iterating through windows to find and switch to one with a specific title

Starting URL: https://the-internet.herokuapp.com/windows

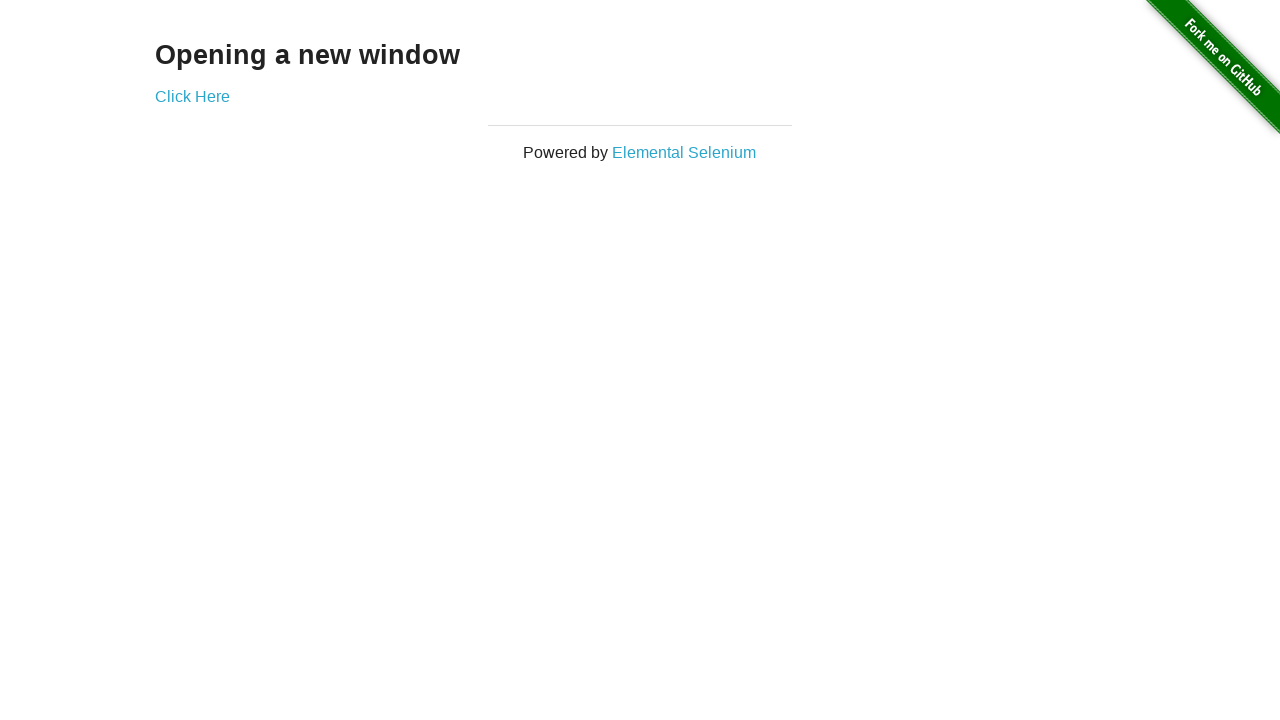

Printed initial page title from main window
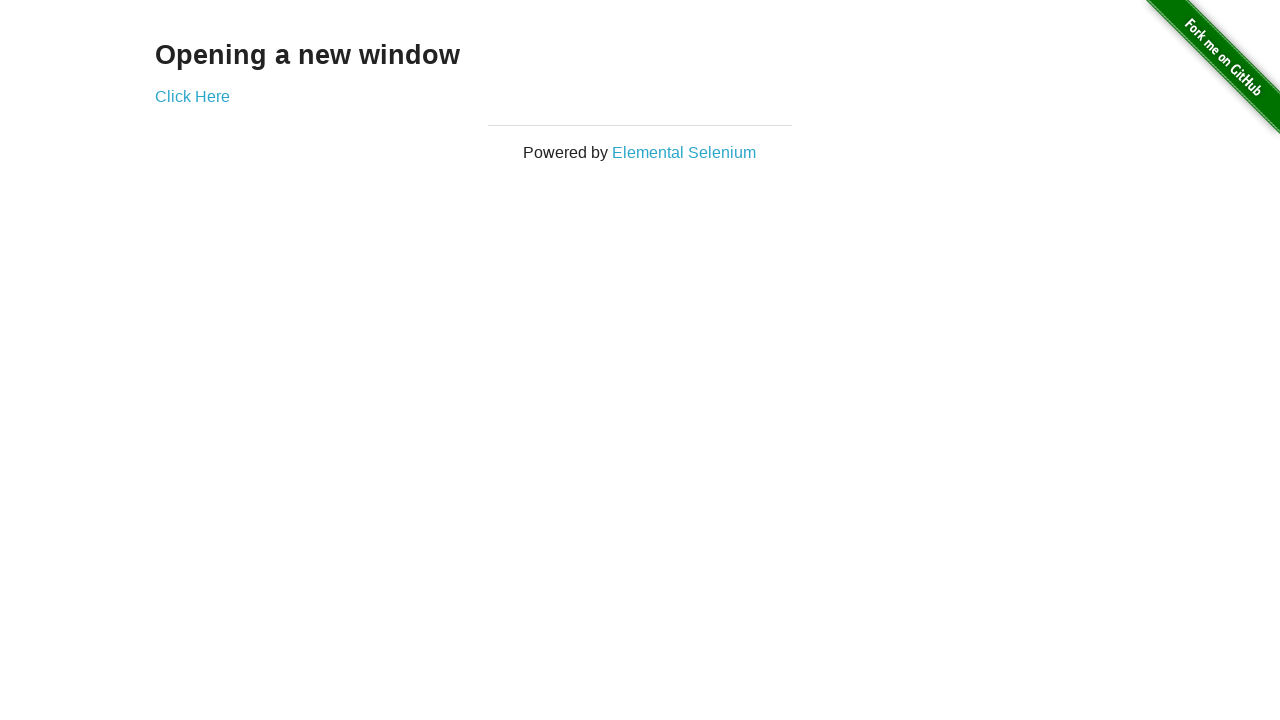

Clicked 'Click Here' link to open first new window at (192, 96) on text=Click Here
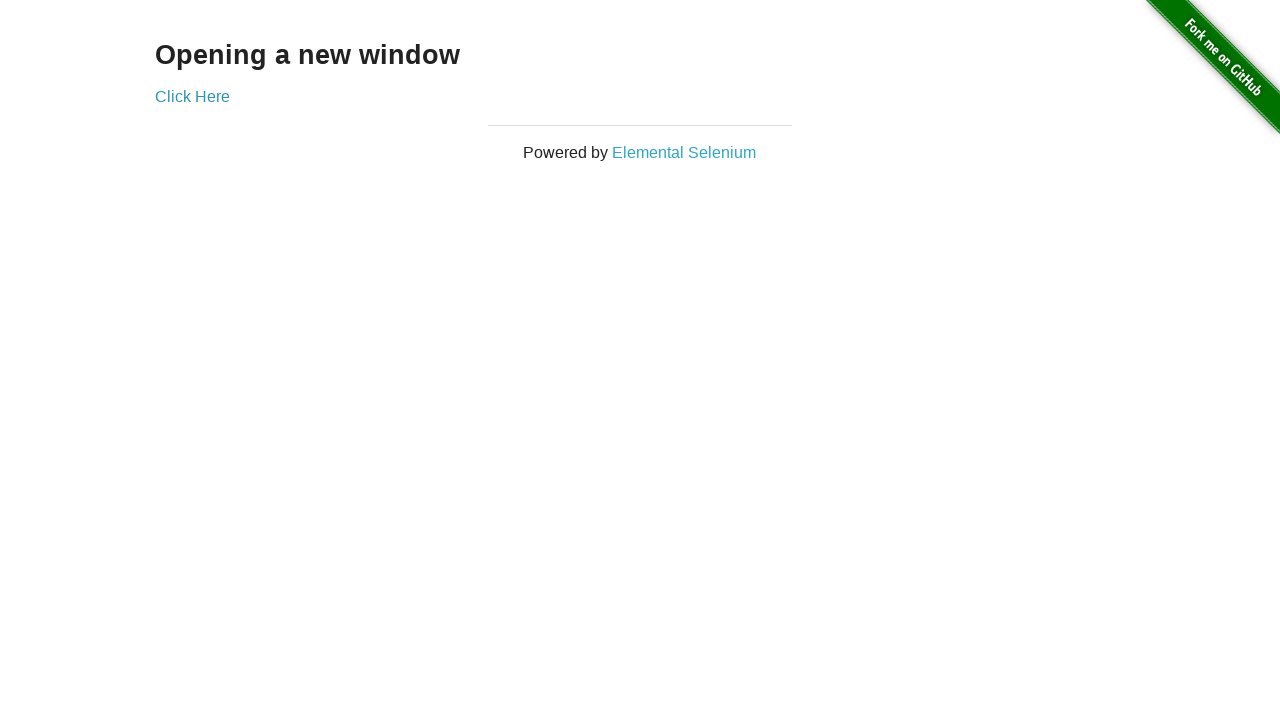

Clicked 'Click Here' link to open second new window at (192, 96) on text=Click Here
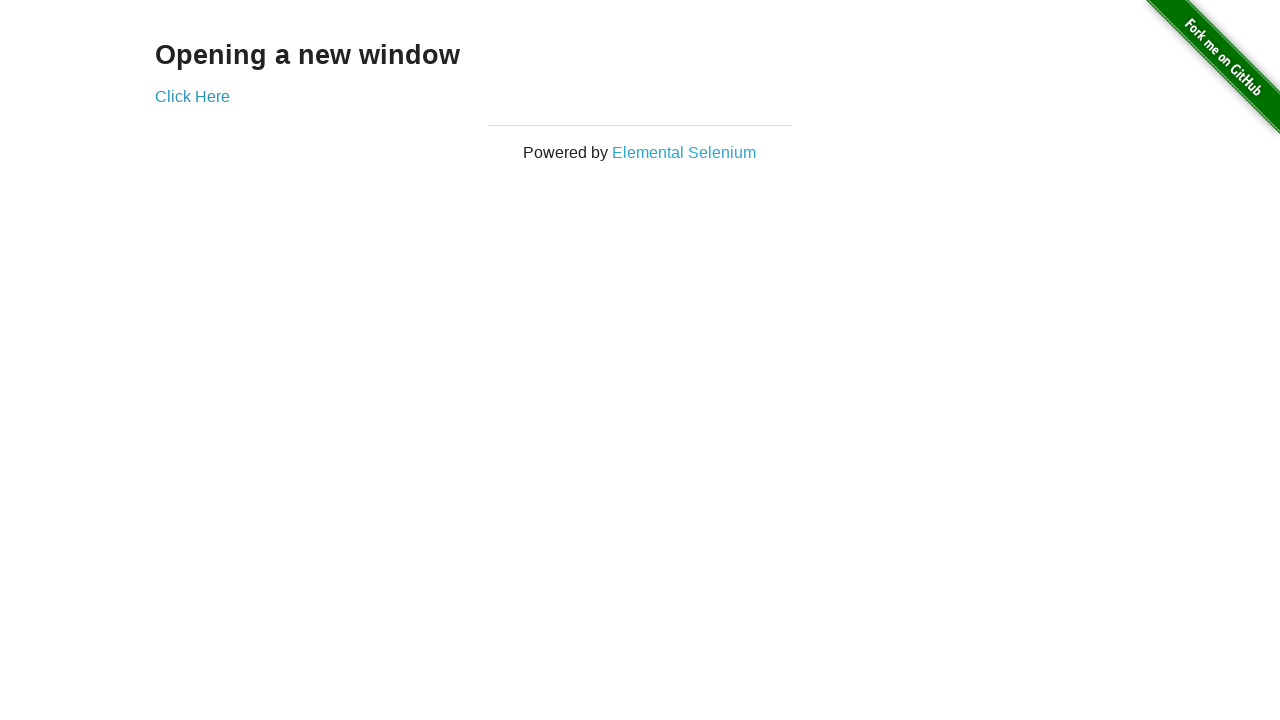

Found and brought to front window with title 'New Window'
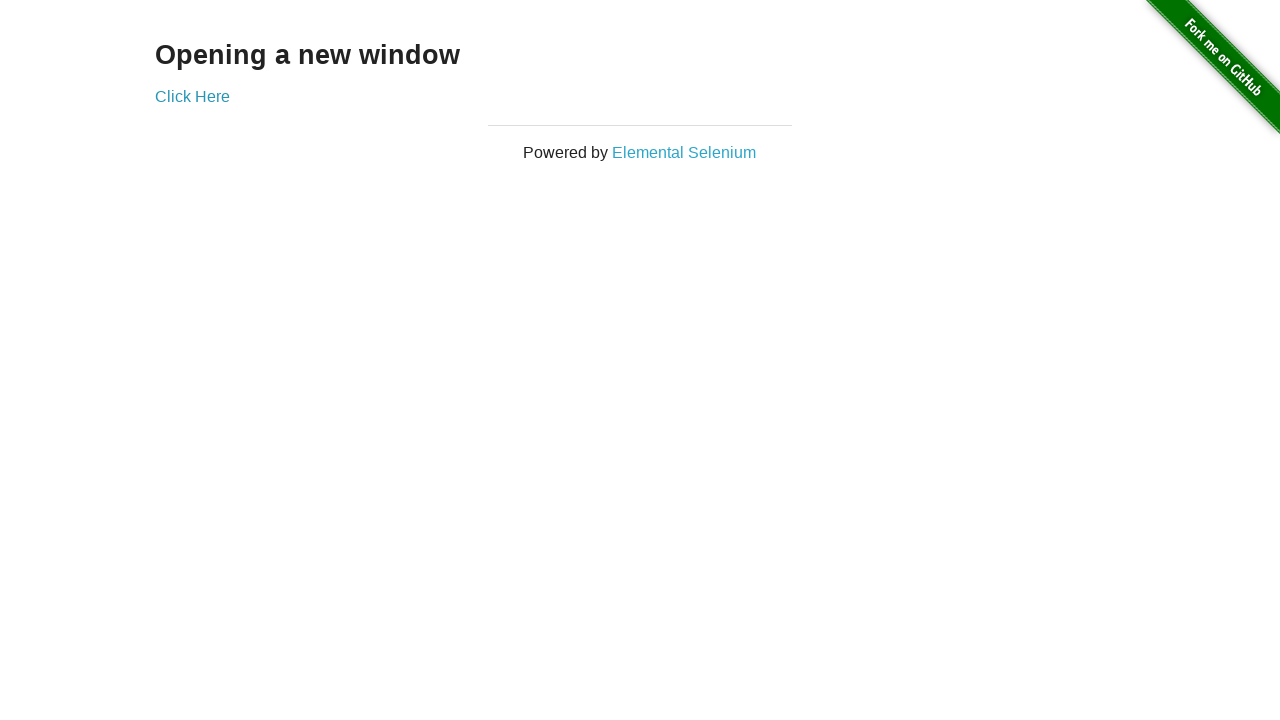

Printed title of switched window: 'New Window'
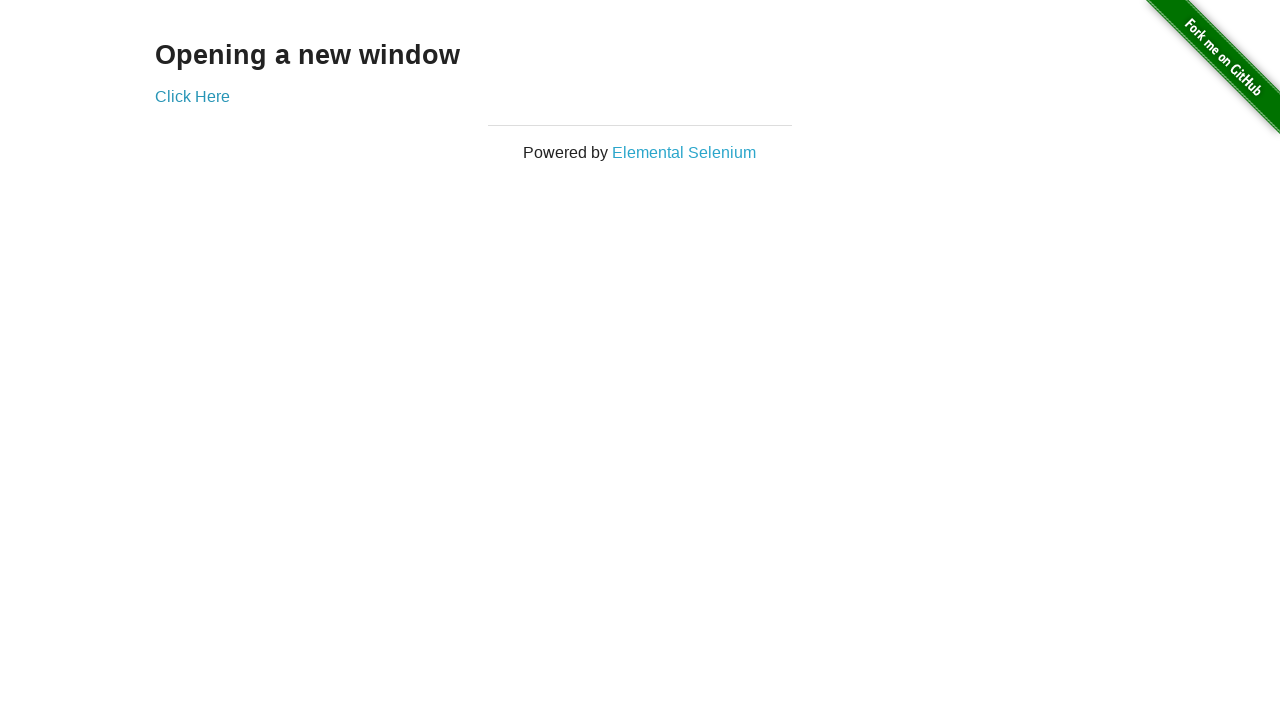

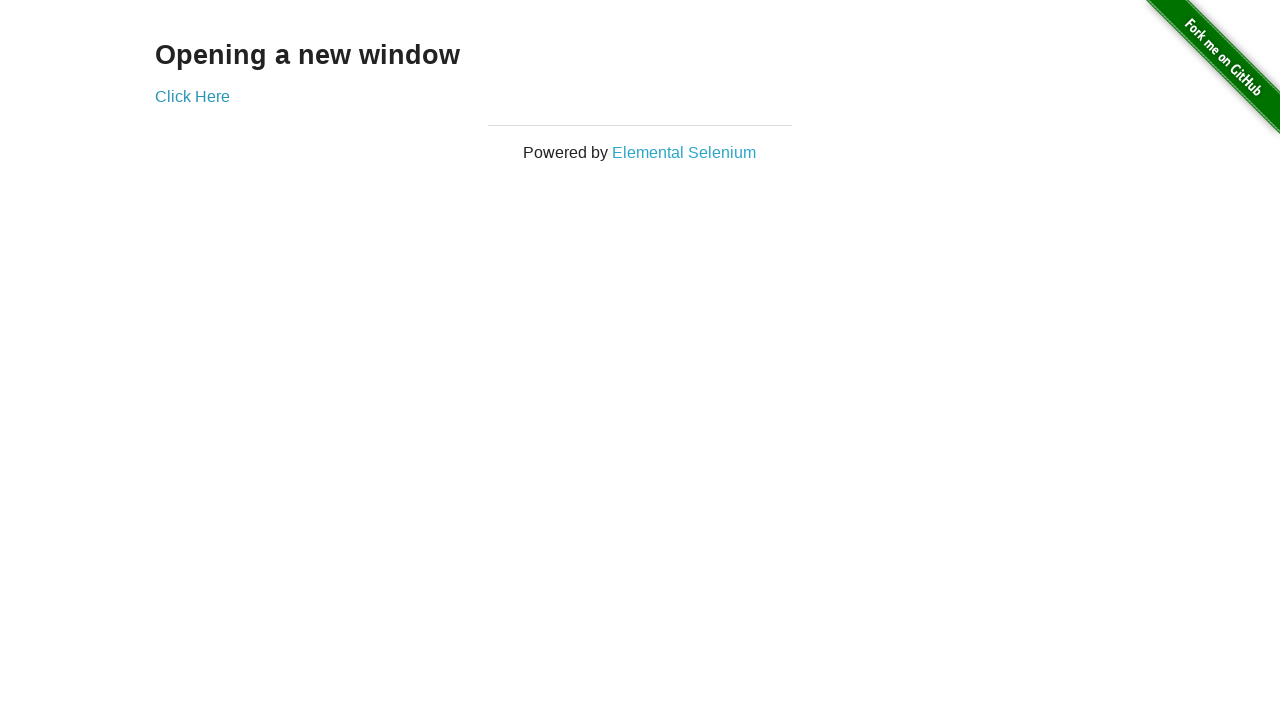